Tests the add/remove elements functionality by clicking the "Add Element" button 5 times and verifying that 5 delete buttons are created

Starting URL: https://the-internet.herokuapp.com/add_remove_elements/

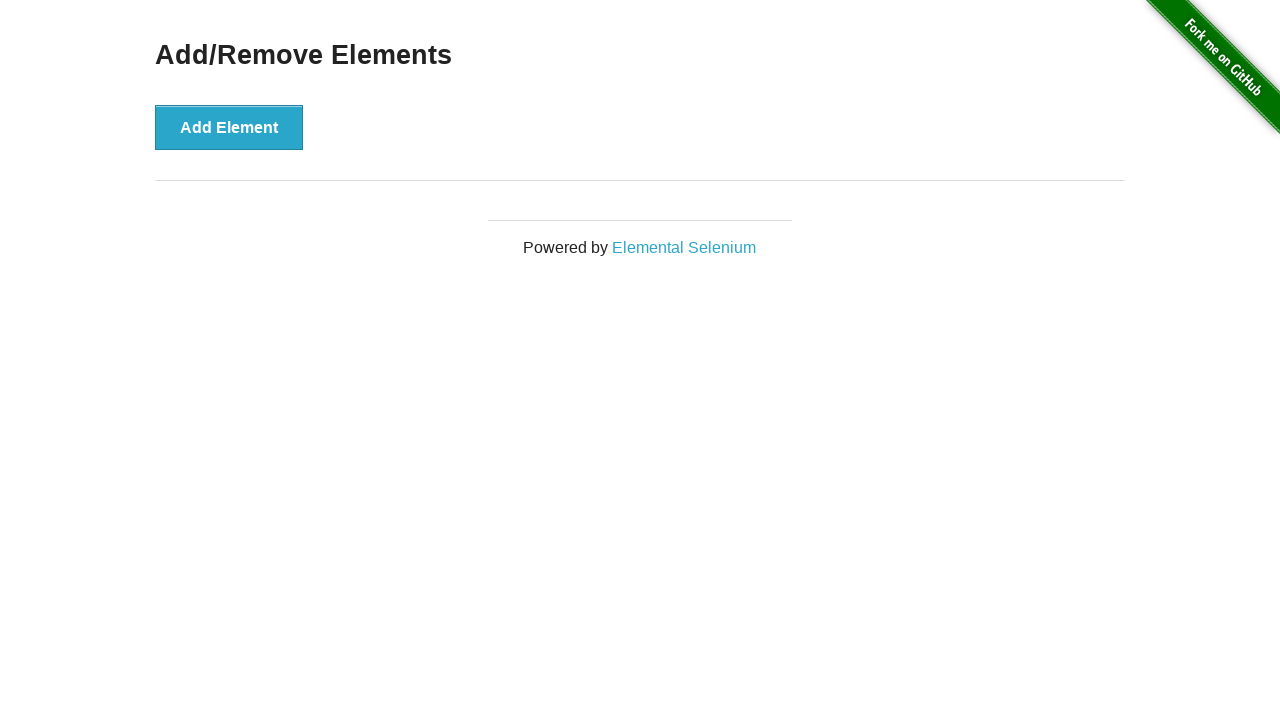

Navigated to add/remove elements page
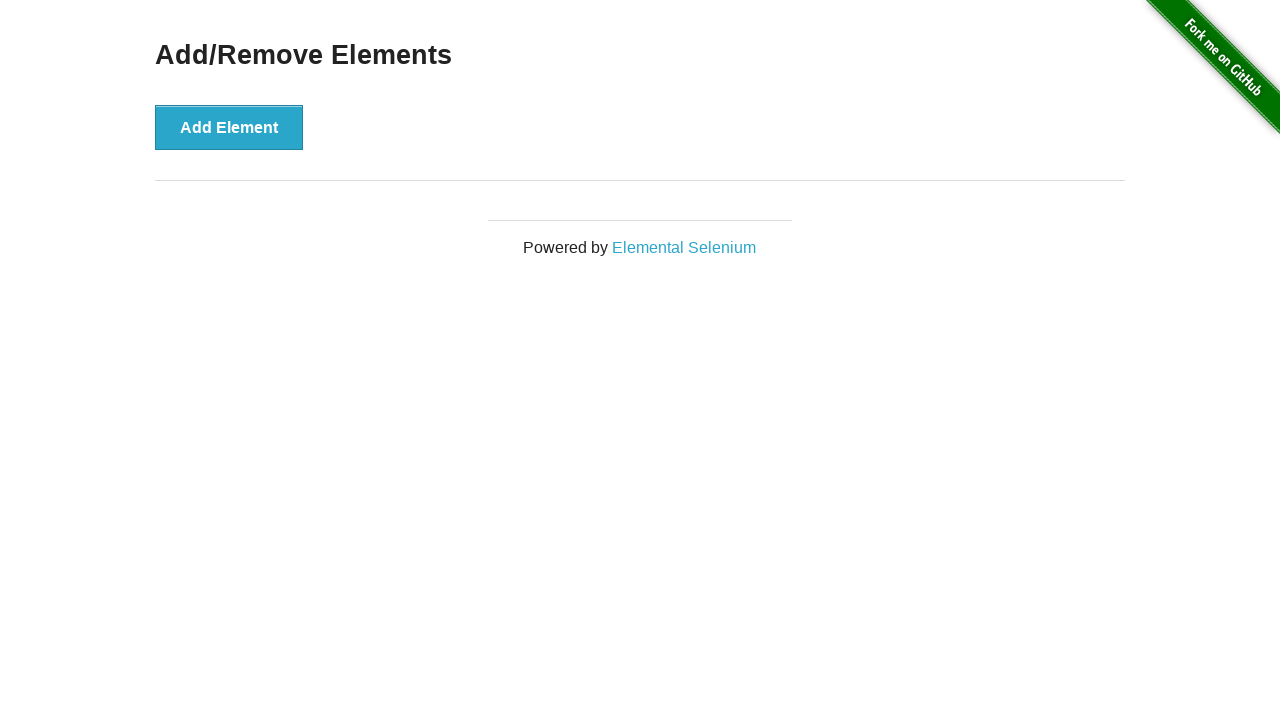

Clicked 'Add Element' button (iteration 1/5) at (229, 127) on button >> internal:has-text="Add Element"i
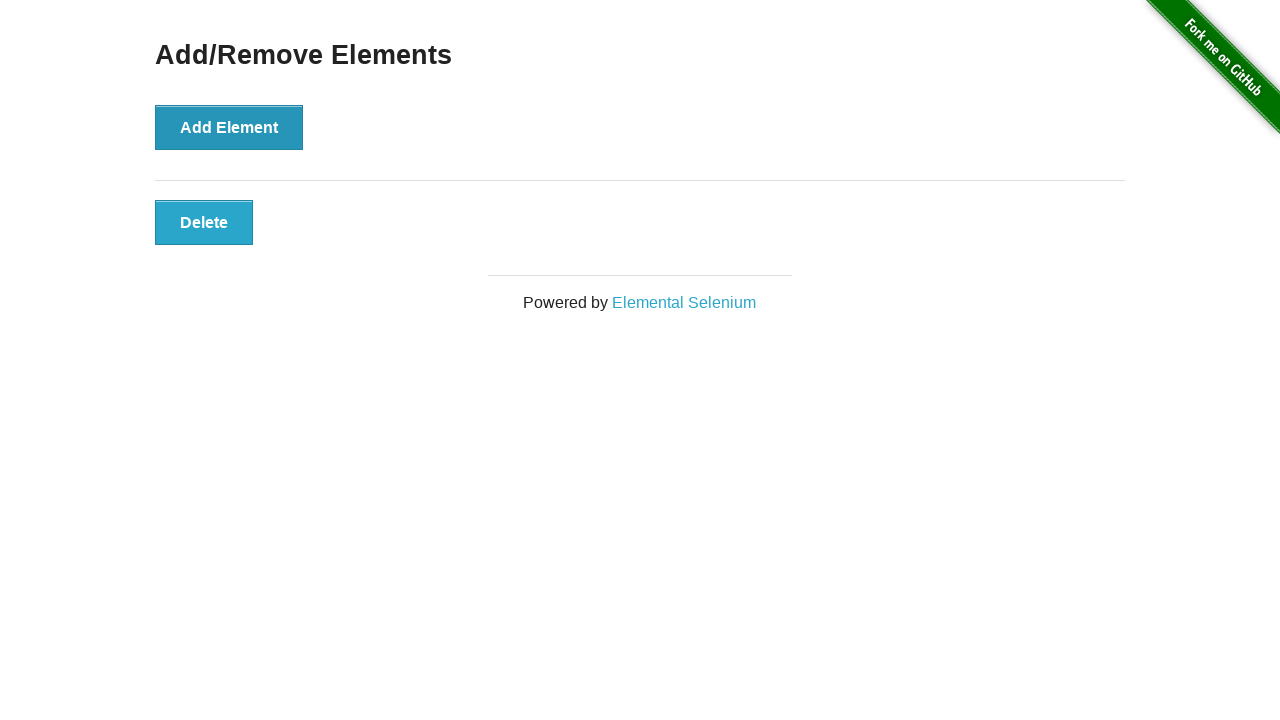

Clicked 'Add Element' button (iteration 2/5) at (229, 127) on button >> internal:has-text="Add Element"i
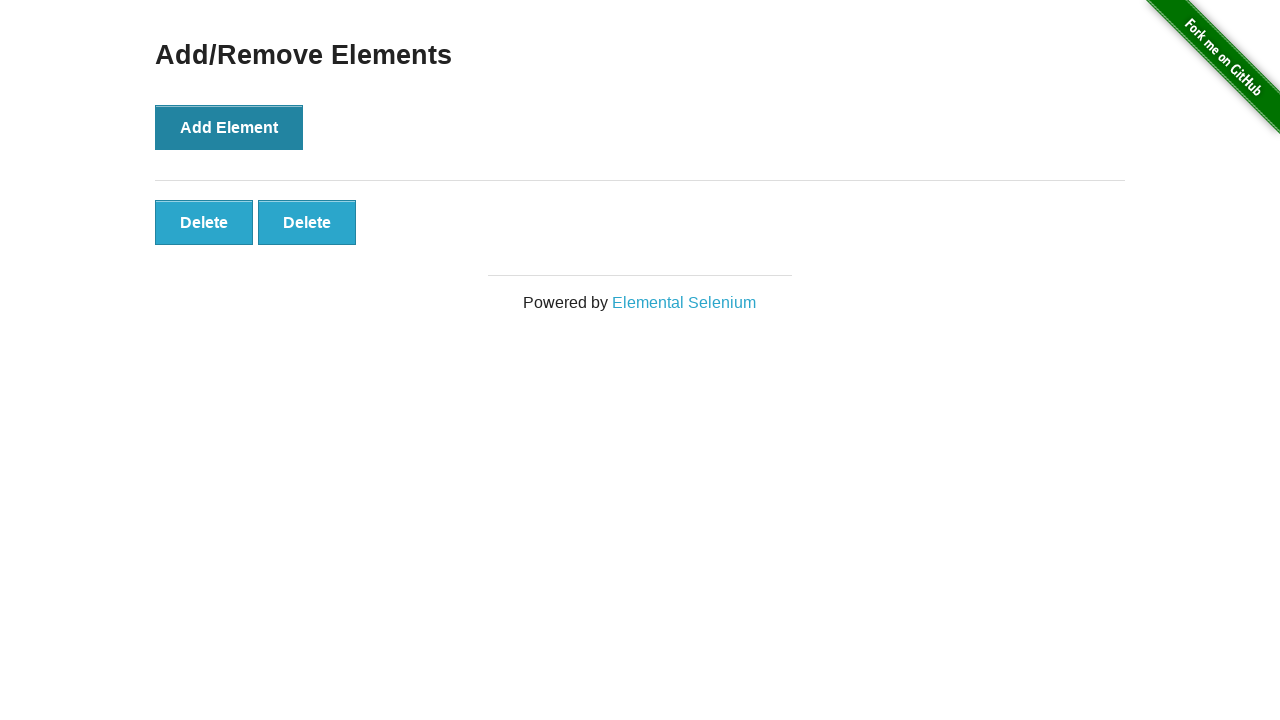

Clicked 'Add Element' button (iteration 3/5) at (229, 127) on button >> internal:has-text="Add Element"i
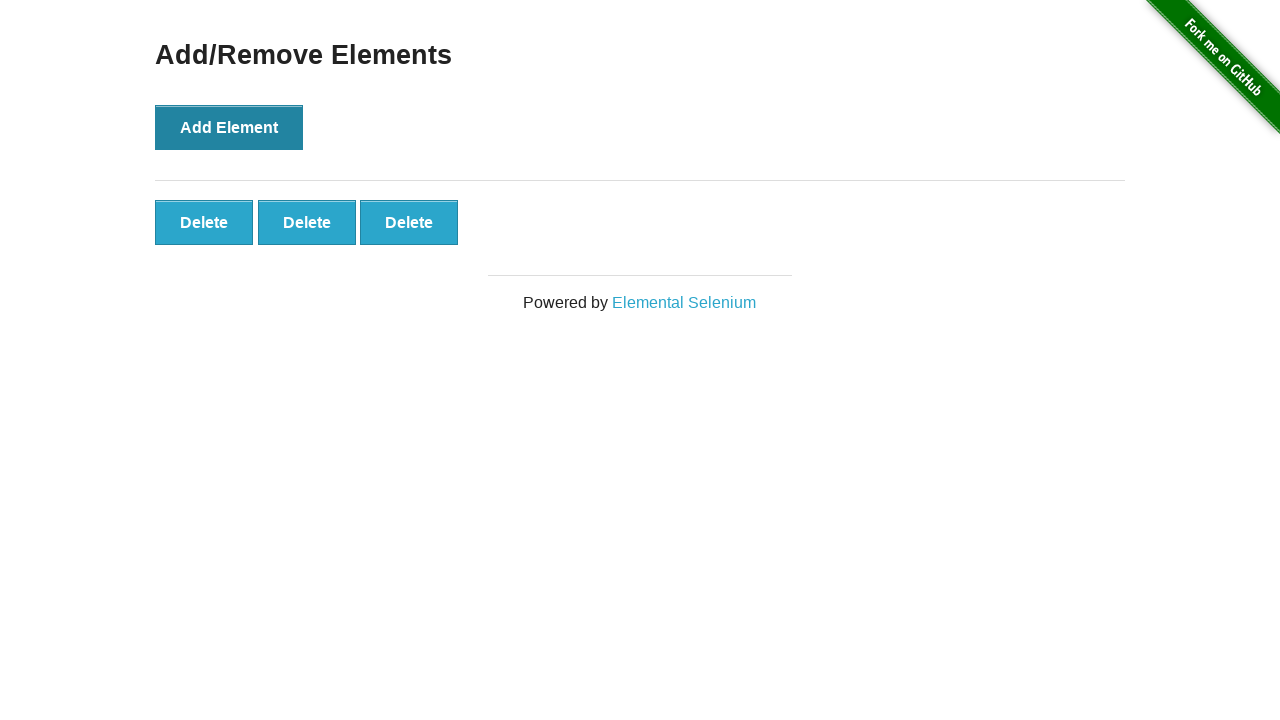

Clicked 'Add Element' button (iteration 4/5) at (229, 127) on button >> internal:has-text="Add Element"i
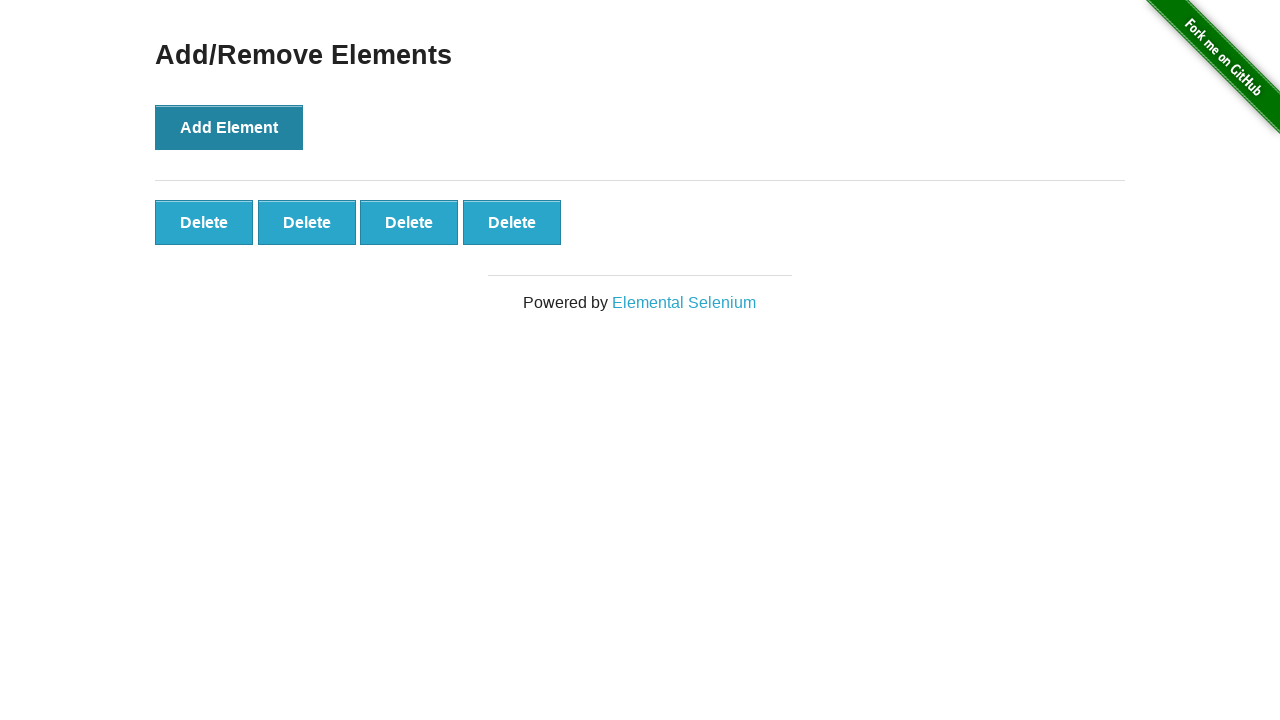

Clicked 'Add Element' button (iteration 5/5) at (229, 127) on button >> internal:has-text="Add Element"i
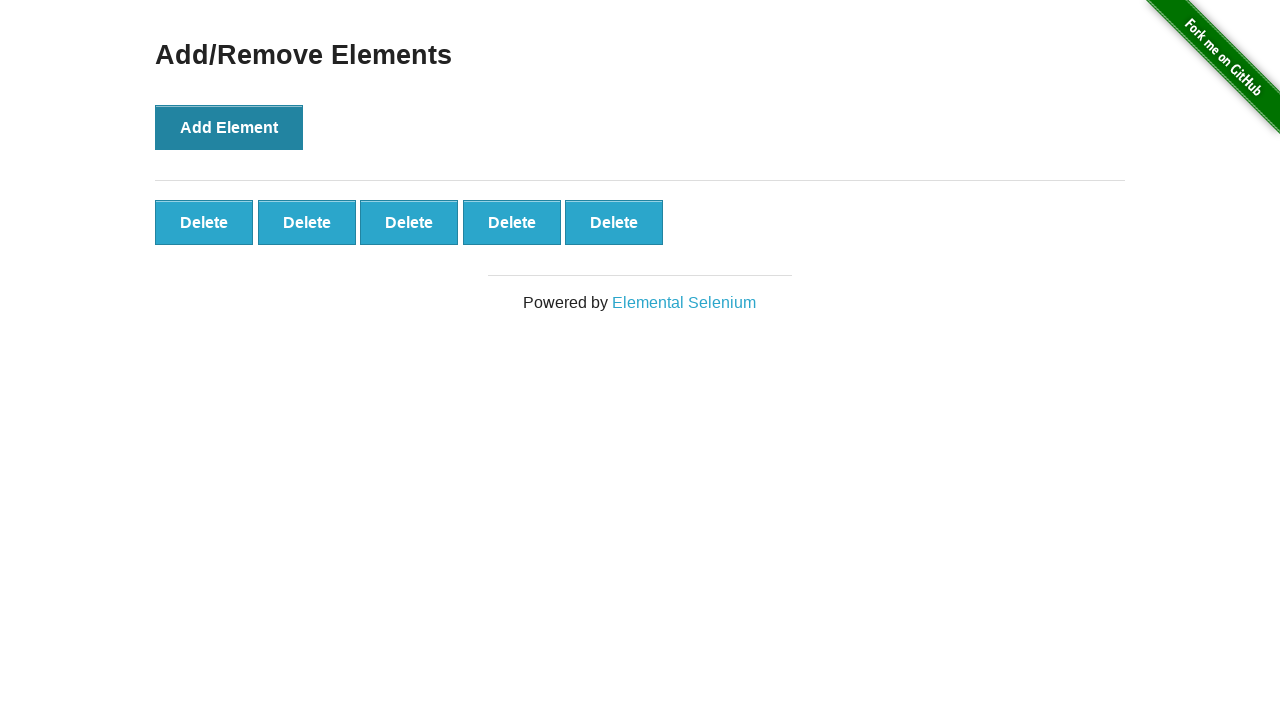

Verified 5 delete buttons are present on the page
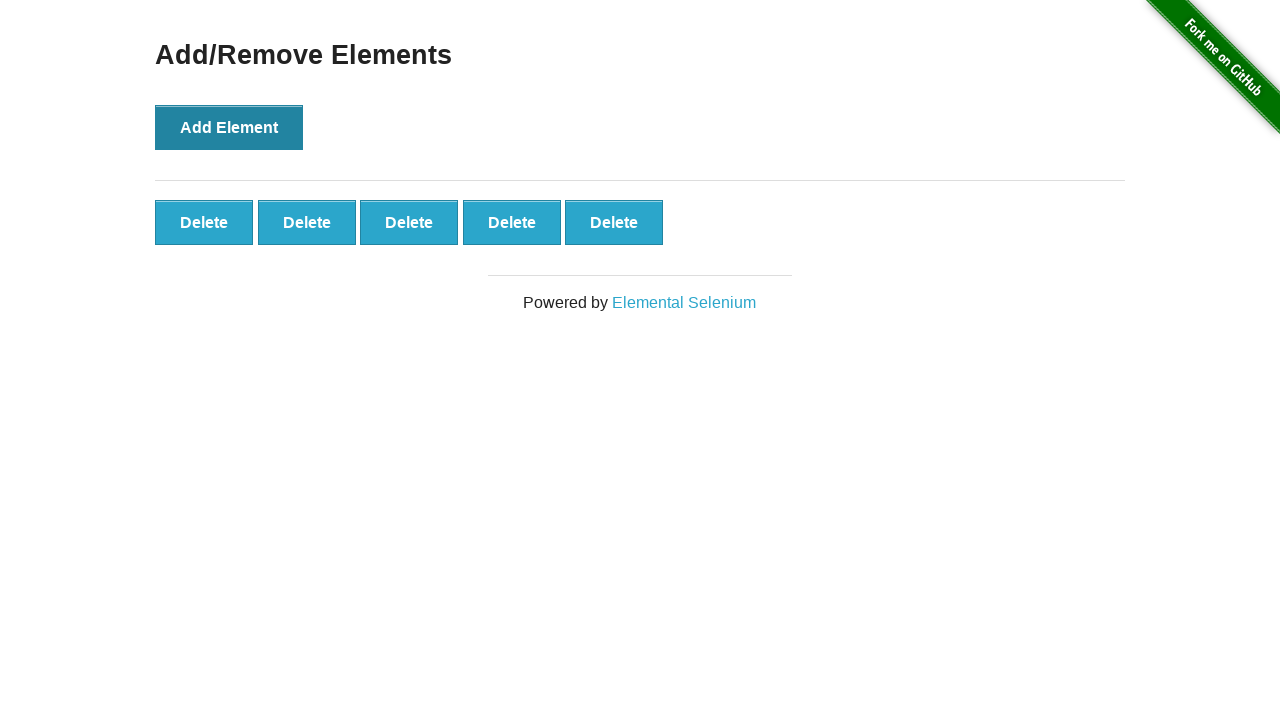

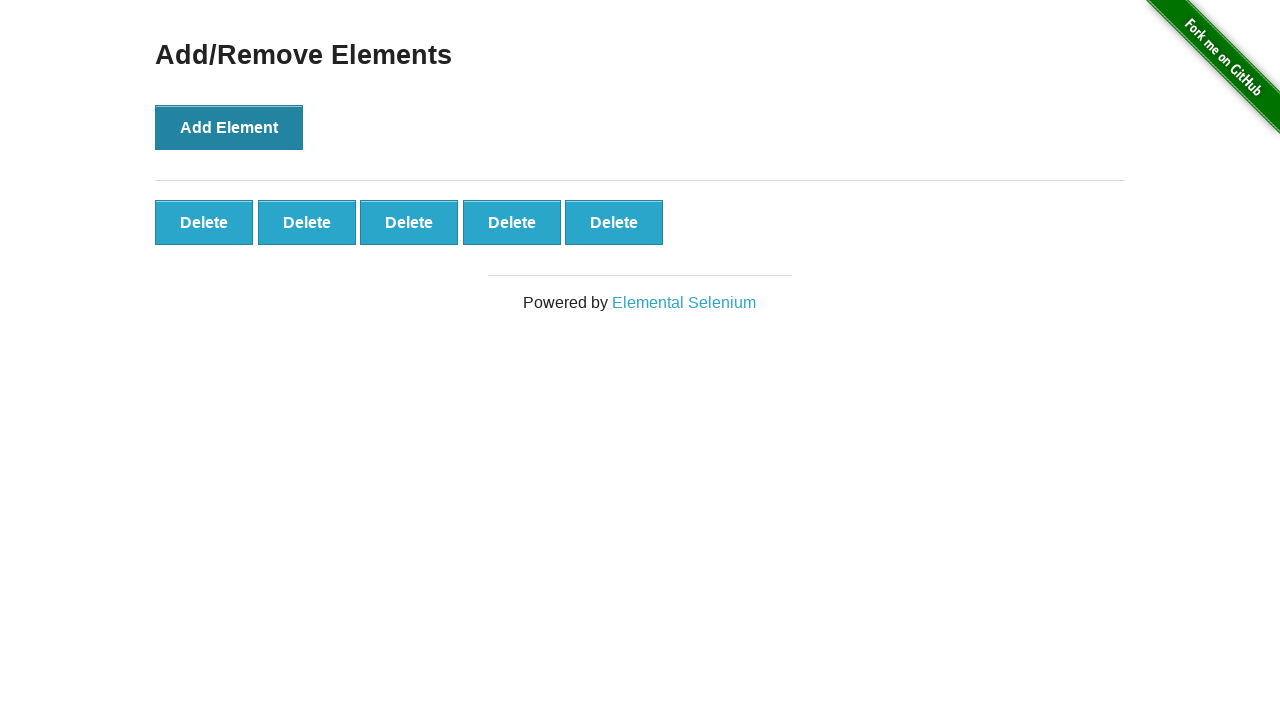